Tests that the Discover All Projects section is visible and displays projects

Starting URL: https://nearcatalog.xyz

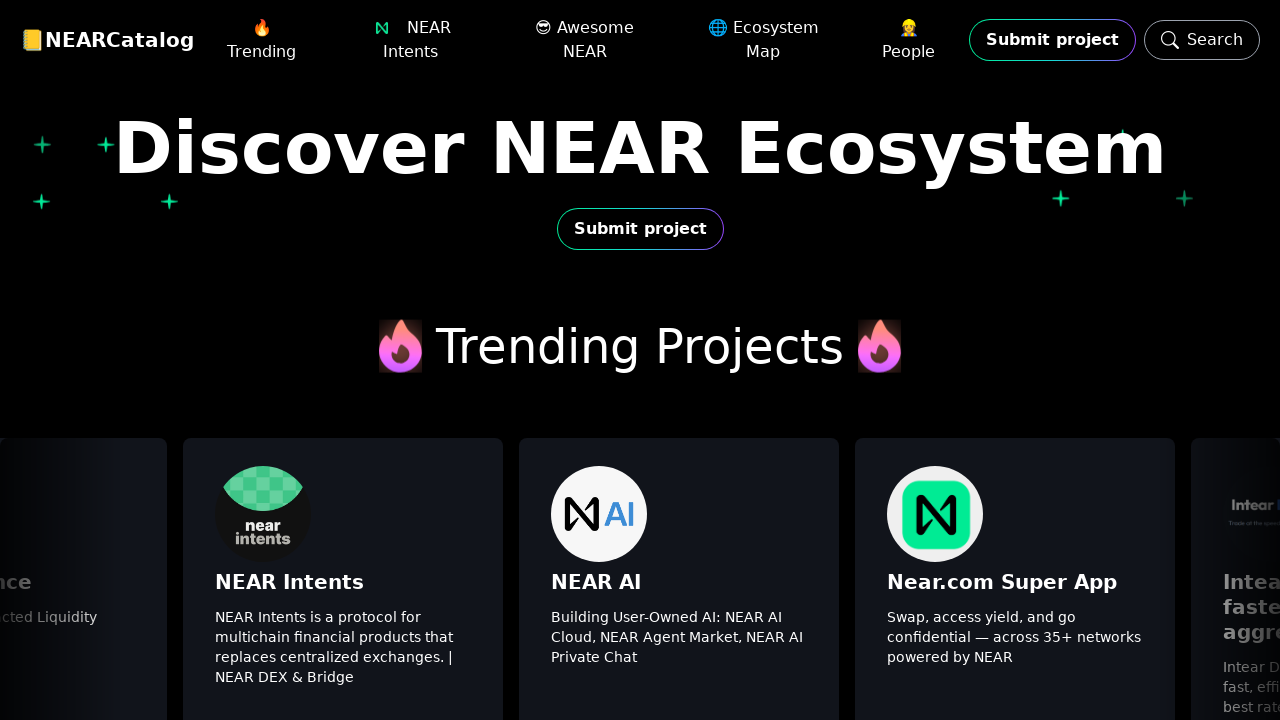

Waited for 'Discover All Projects' heading to become visible
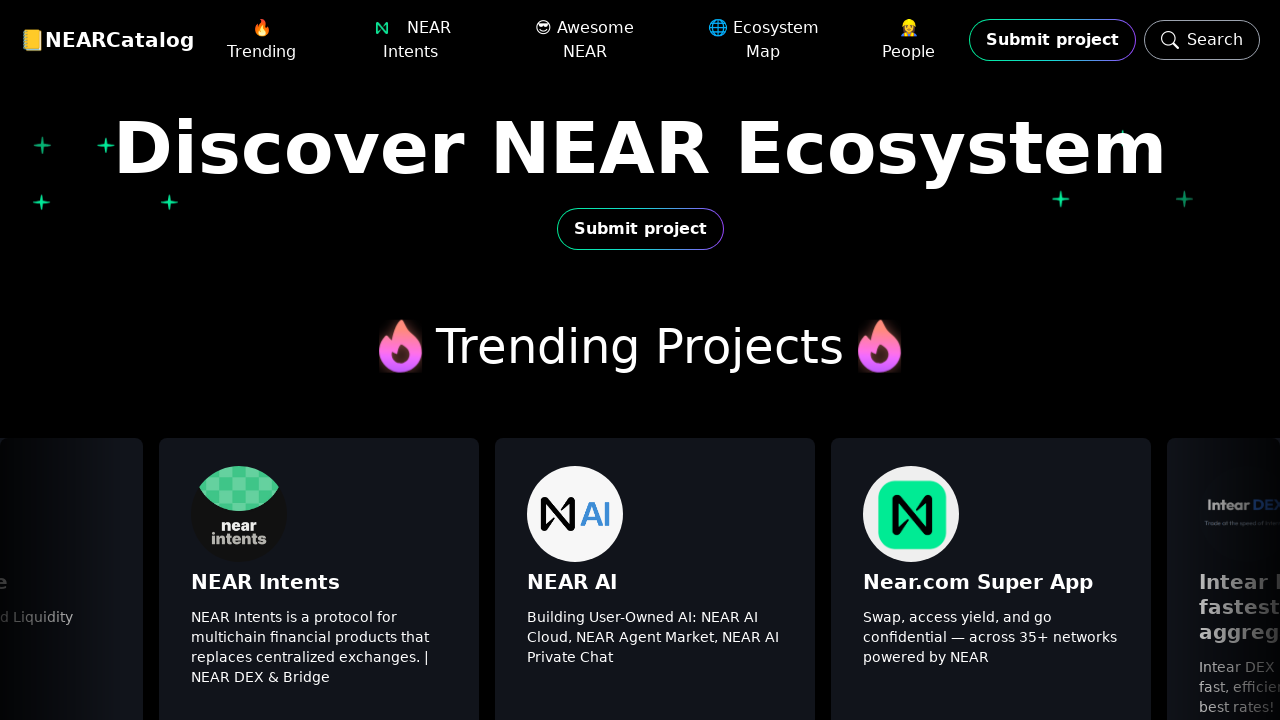

Verified that projects are displayed in the Discover All Projects section
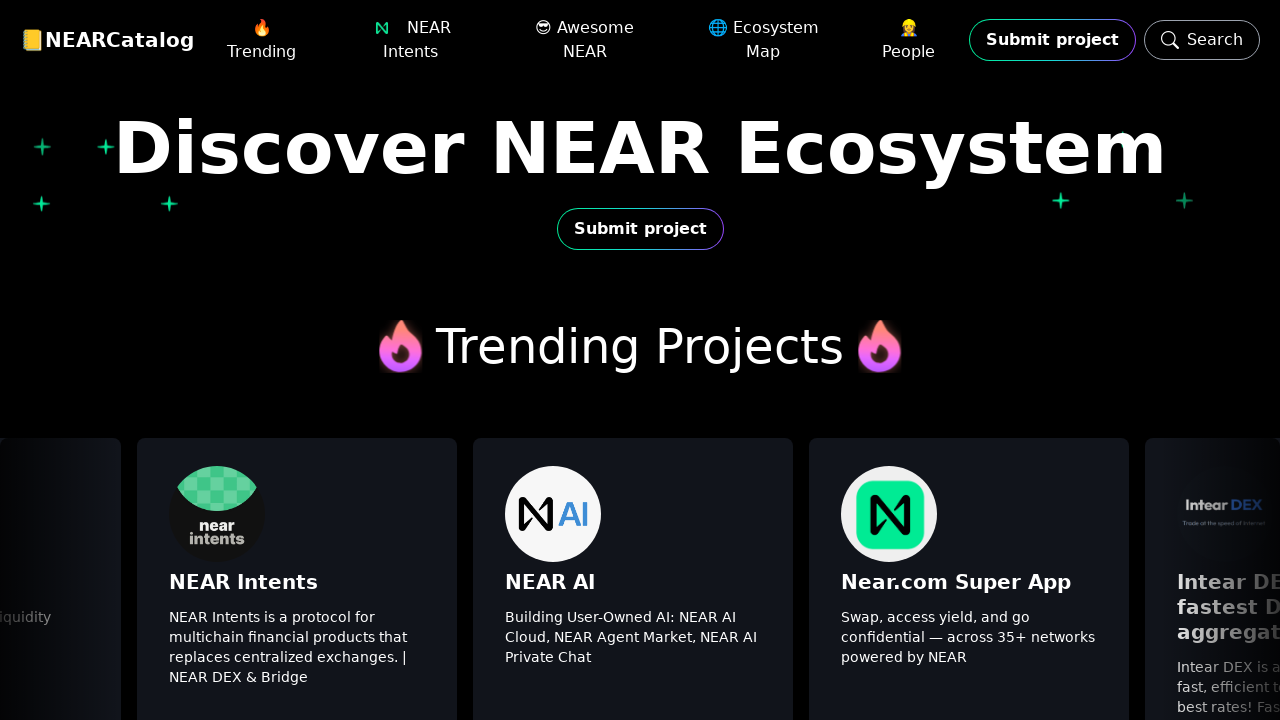

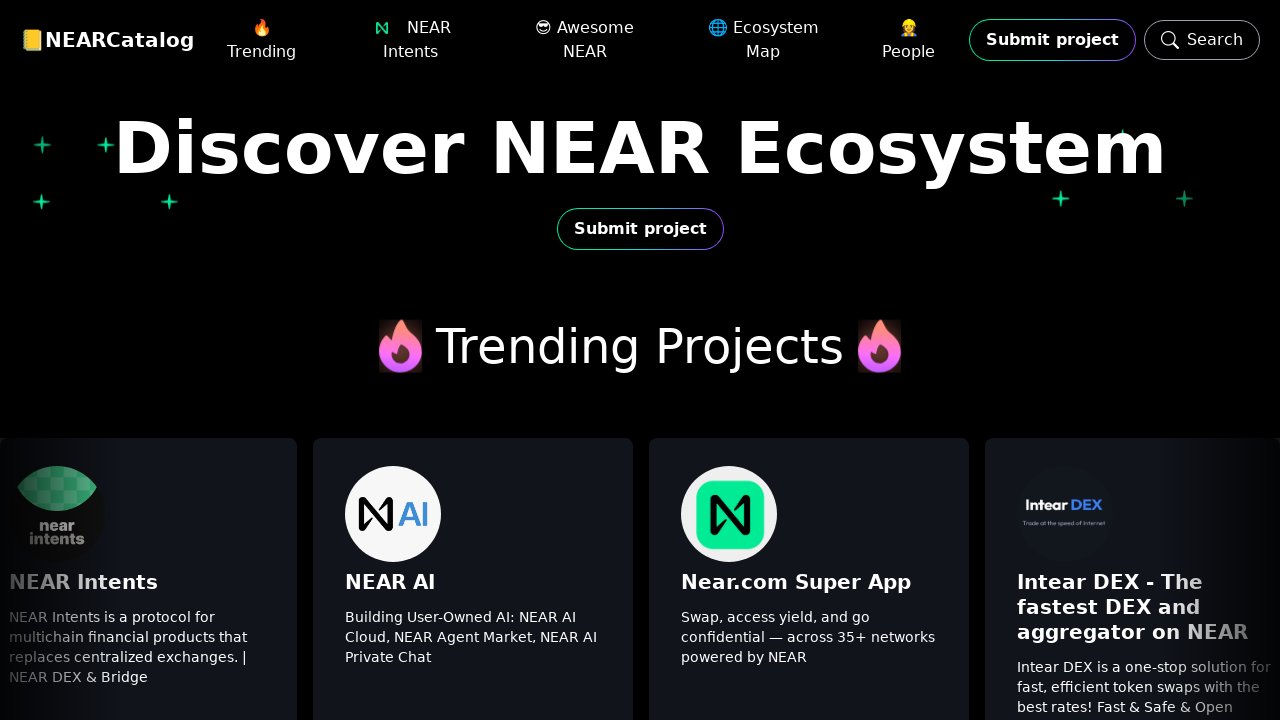